Tests drag and drop functionality by dragging an element to a target drop zone

Starting URL: https://practice-automation.com/gestures/

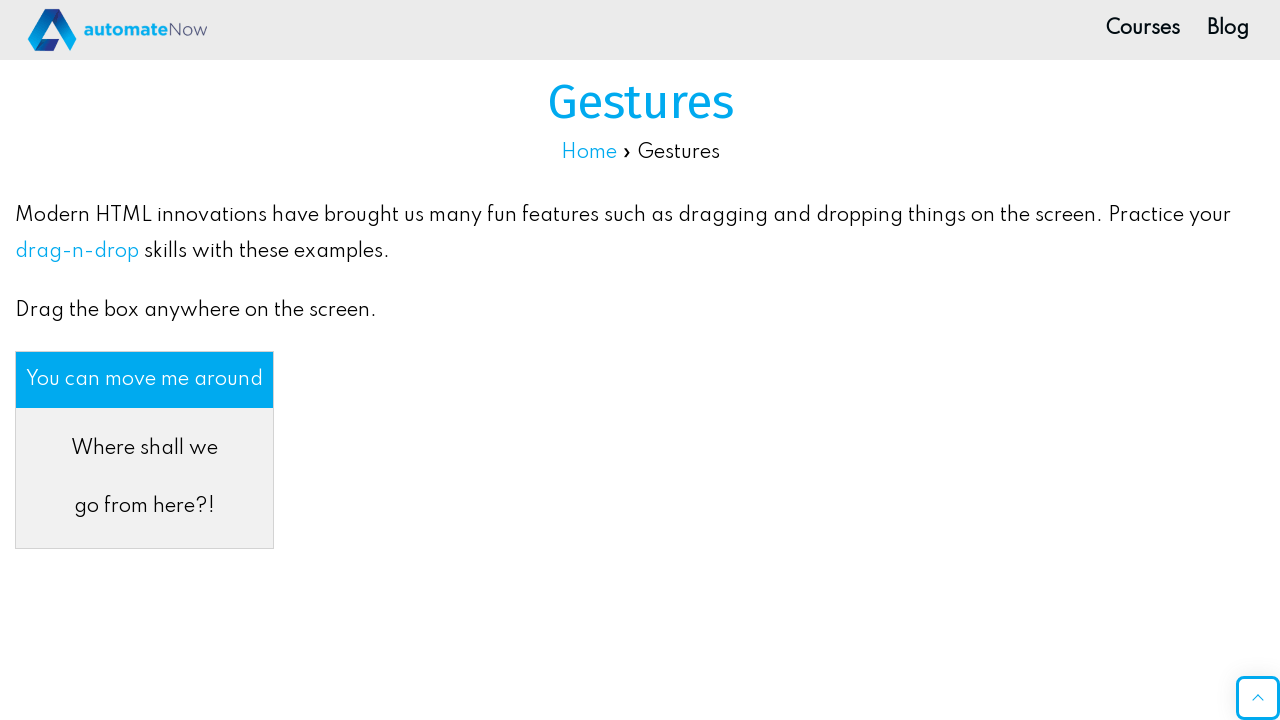

Scrolled to the drag and drop section
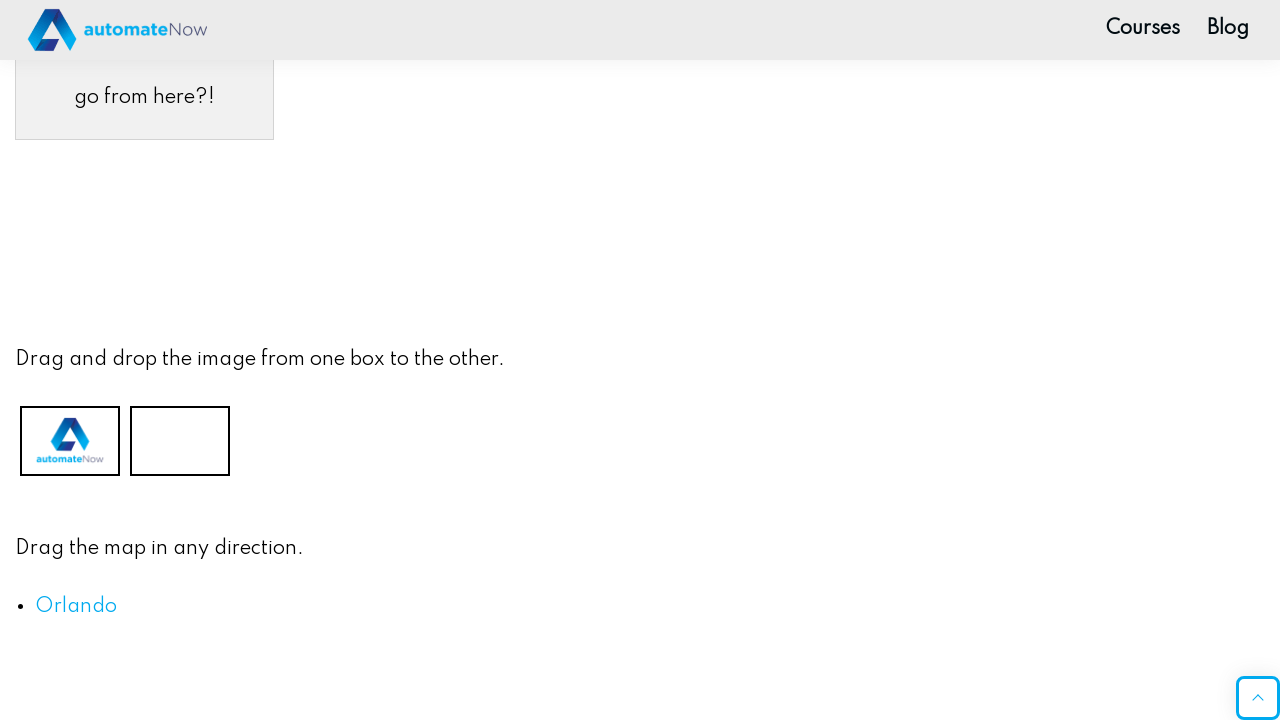

Dragged element to target drop zone at (180, 440)
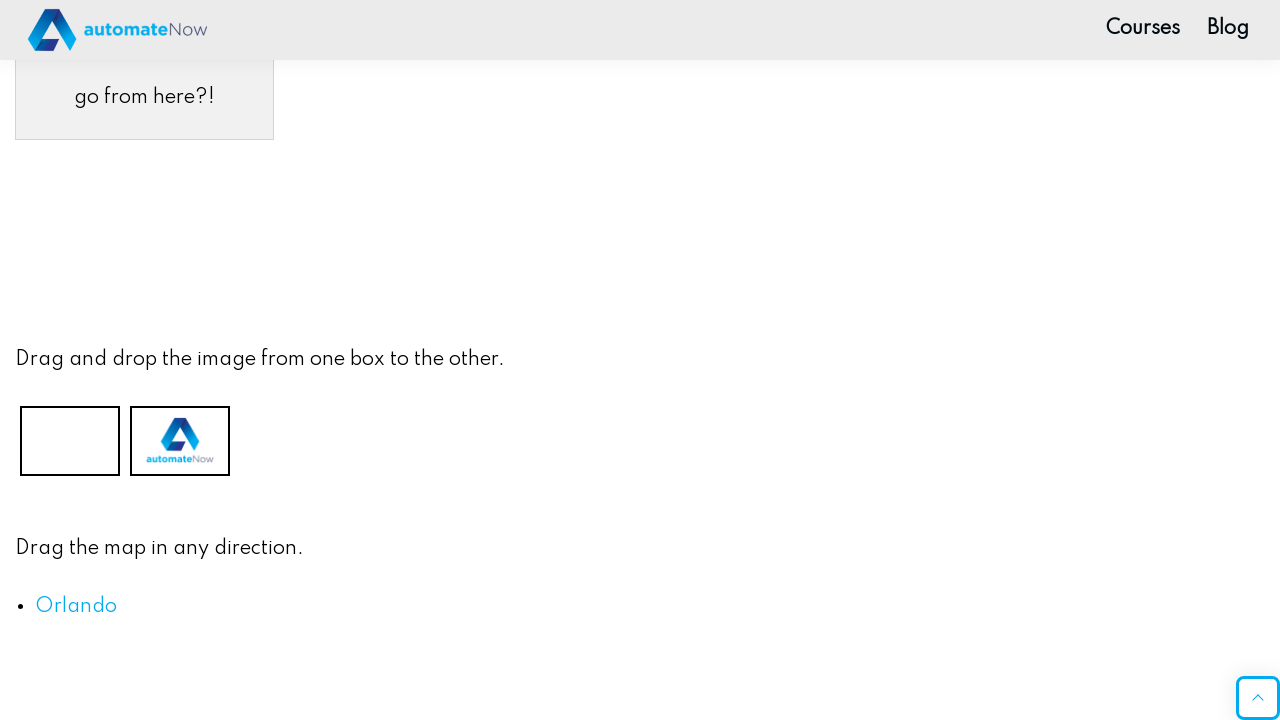

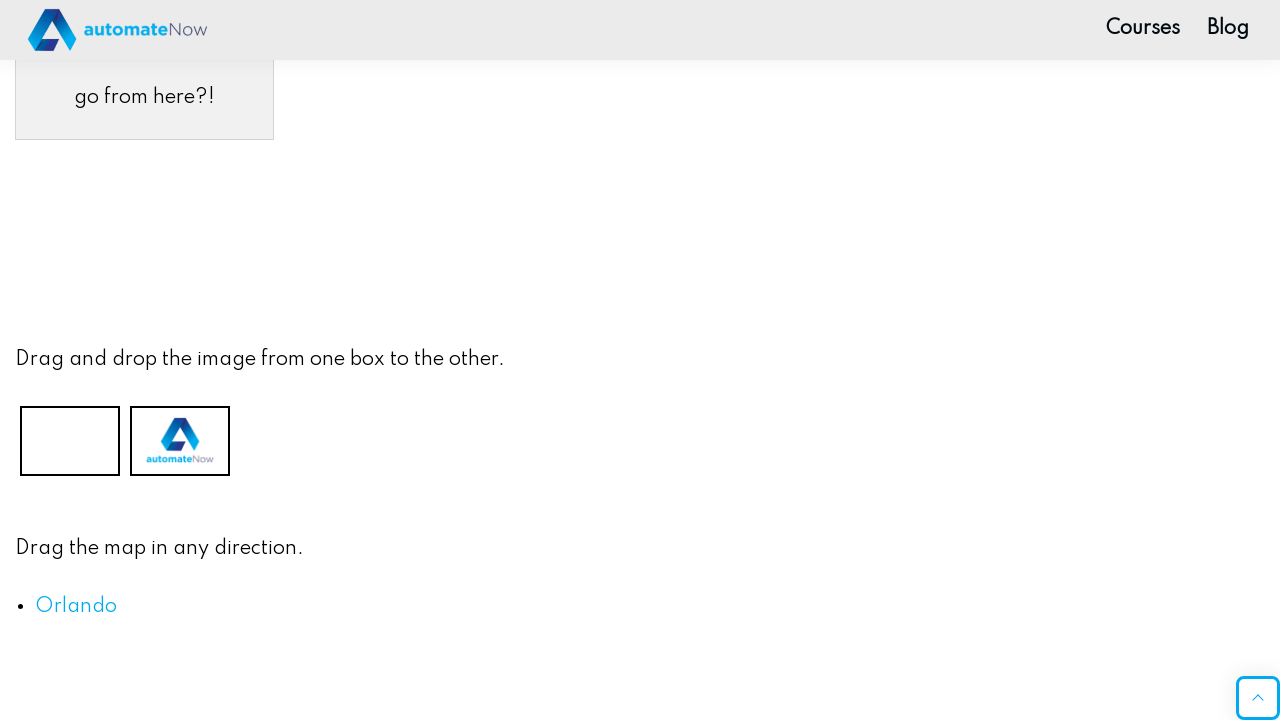